Clicks the Send button without entering any data and verifies the confirmation page shows empty/null fields with Yes (green) and No (red) buttons

Starting URL: https://acctabootcamp.github.io/site/tasks/provide_feedback

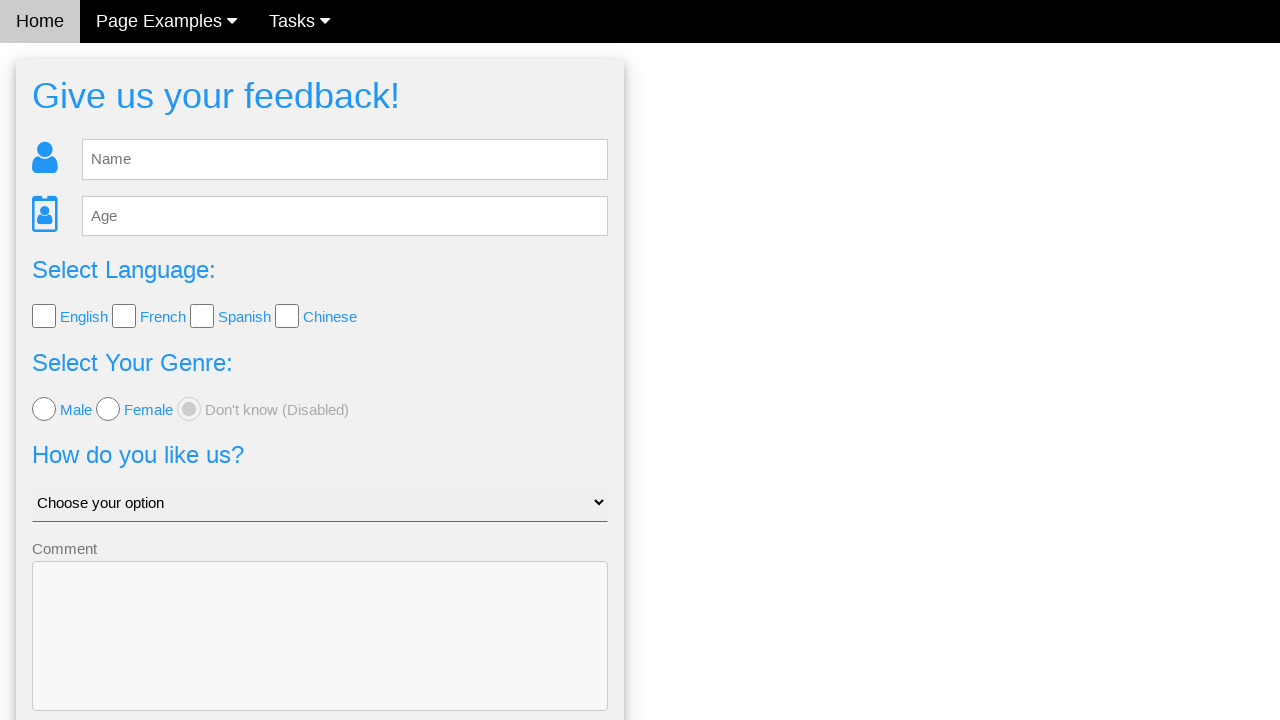

Clicked Send button without entering any feedback data at (320, 656) on button:has-text('Send'), input[type='submit'][value='Send']
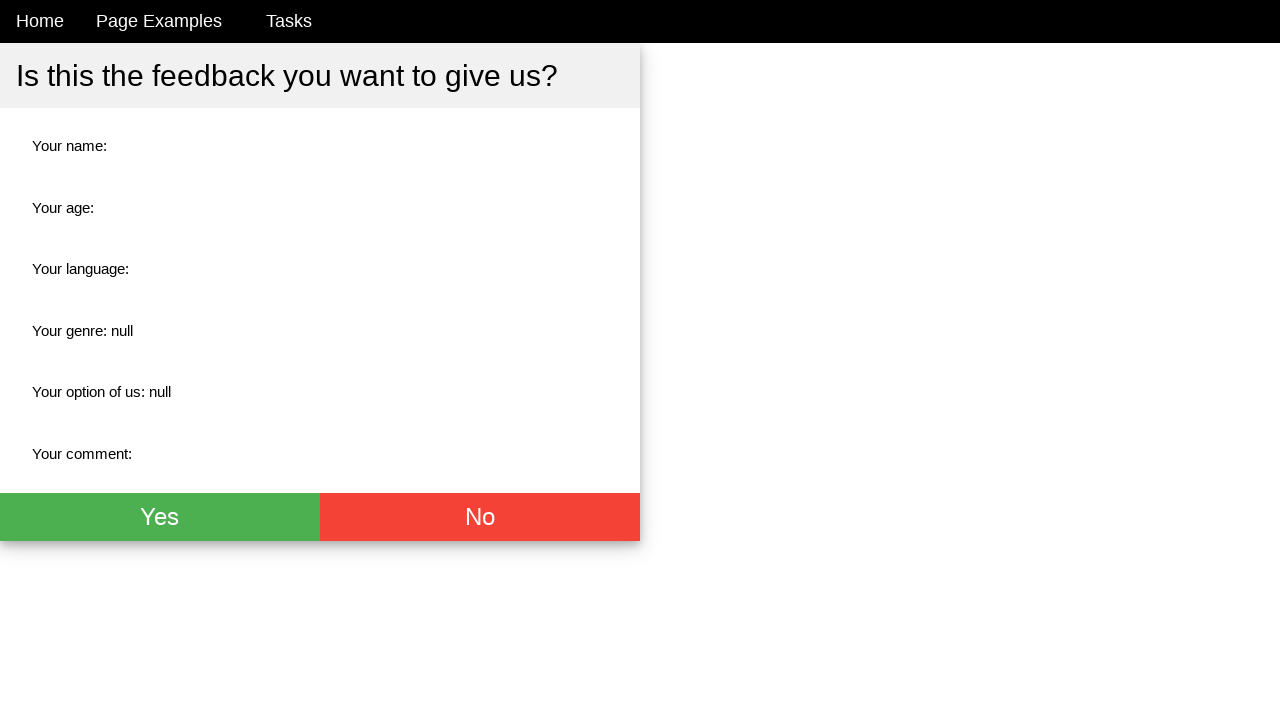

Confirmation page loaded with Yes button visible
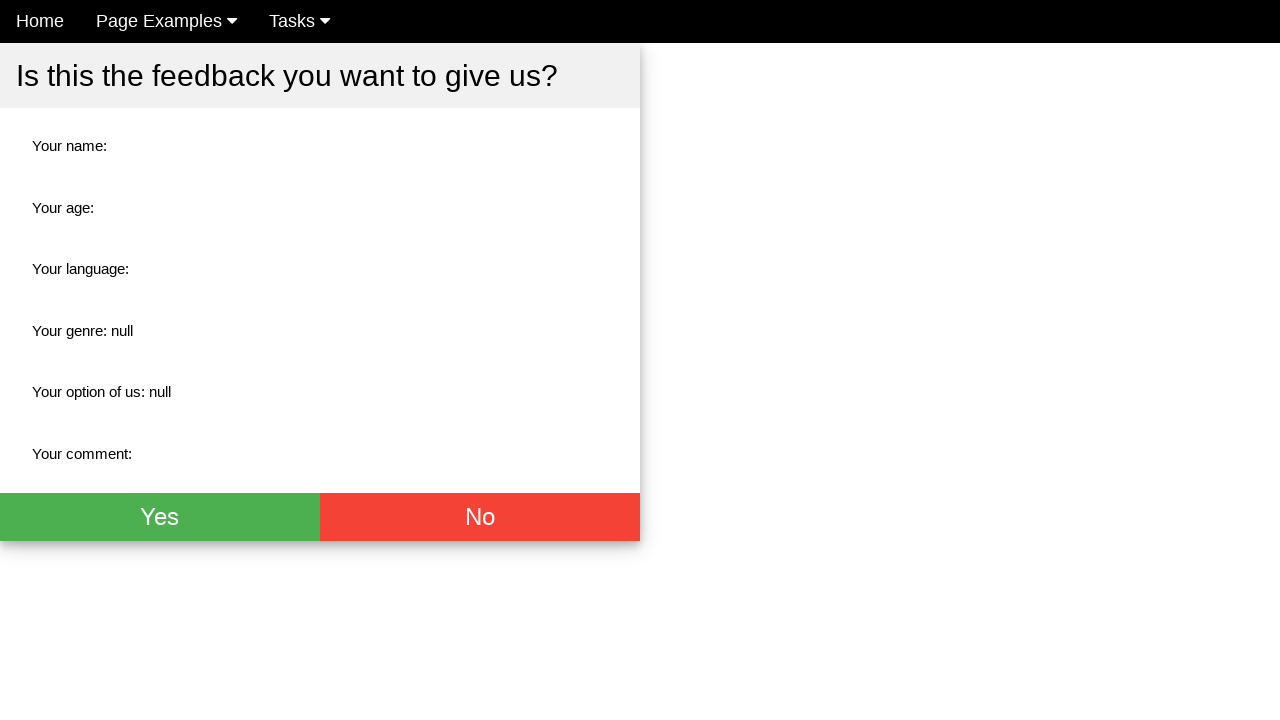

Verified Yes (green) button is visible on confirmation page
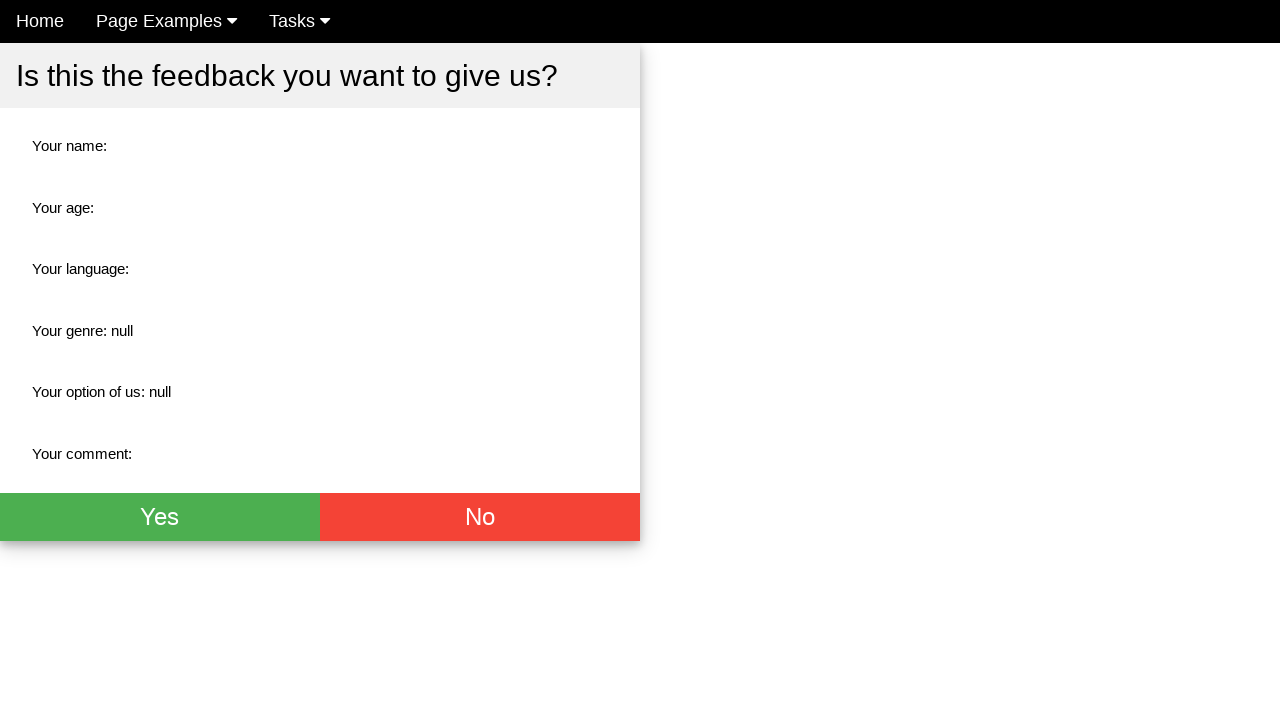

Verified No (red) button is visible on confirmation page
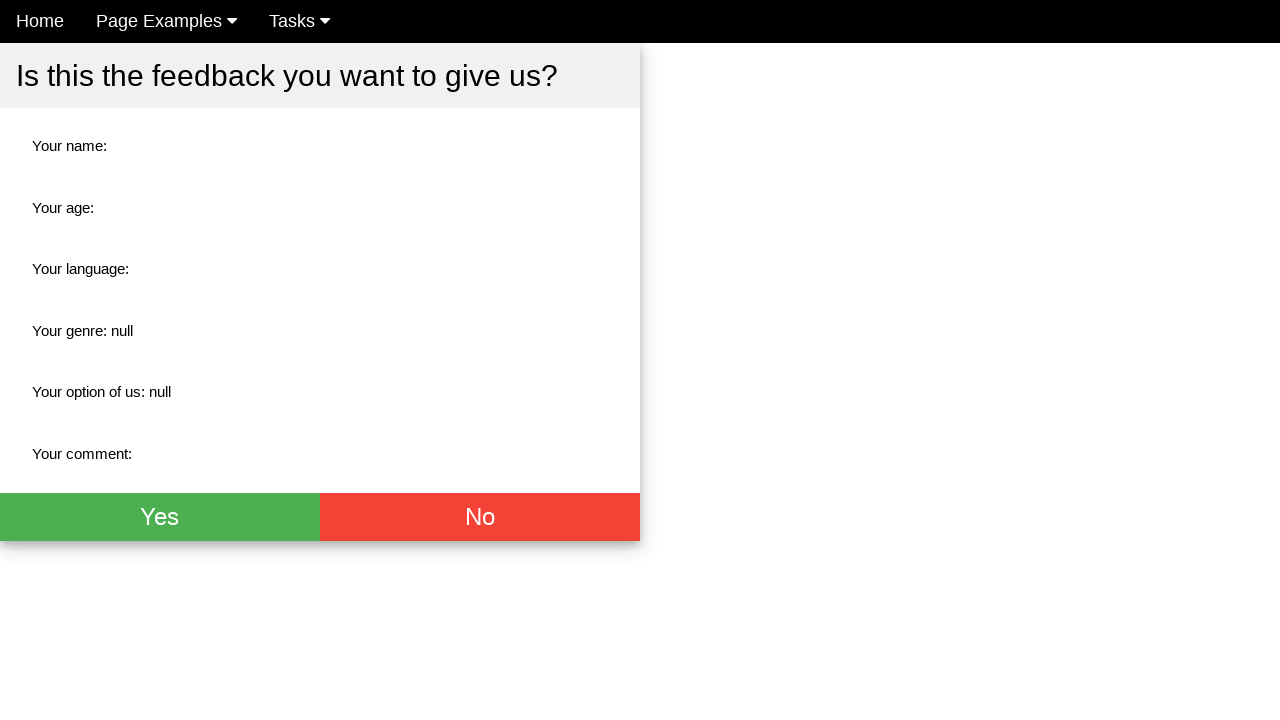

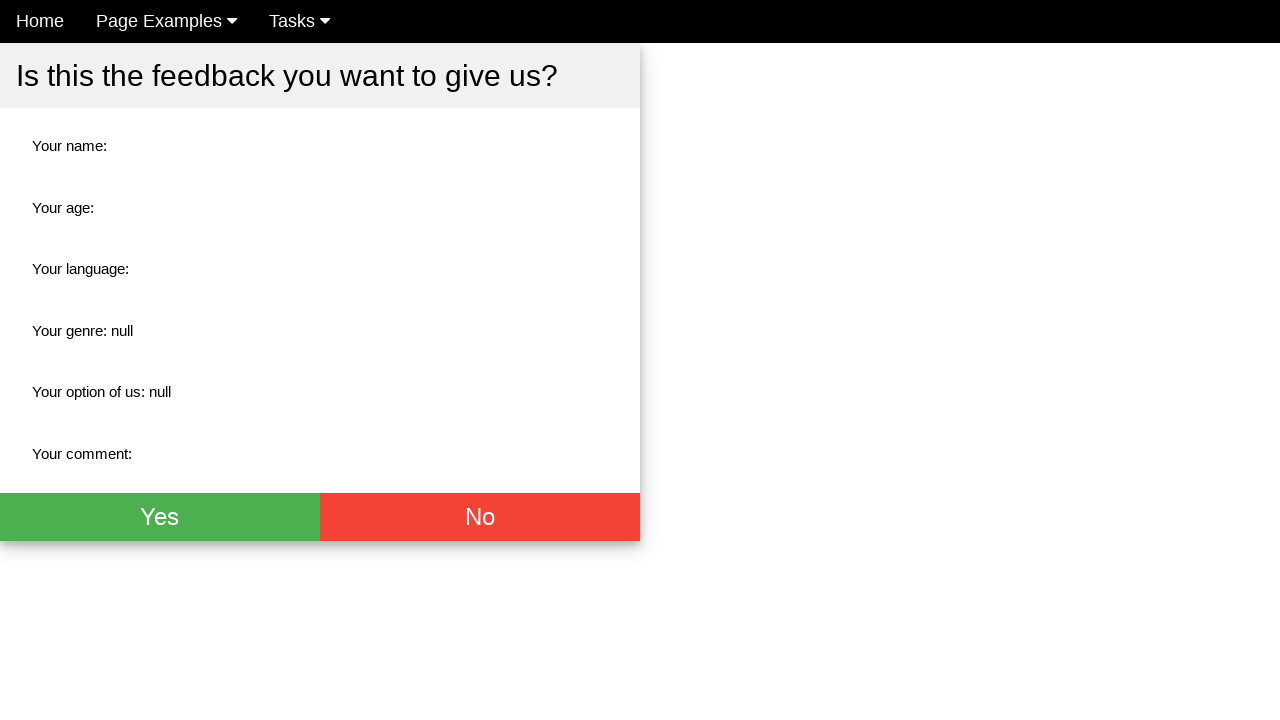